Tests clicking all links in the "Partner With Us" section of the Pepperfry website using JavaScript executor

Starting URL: https://www.pepperfry.com/

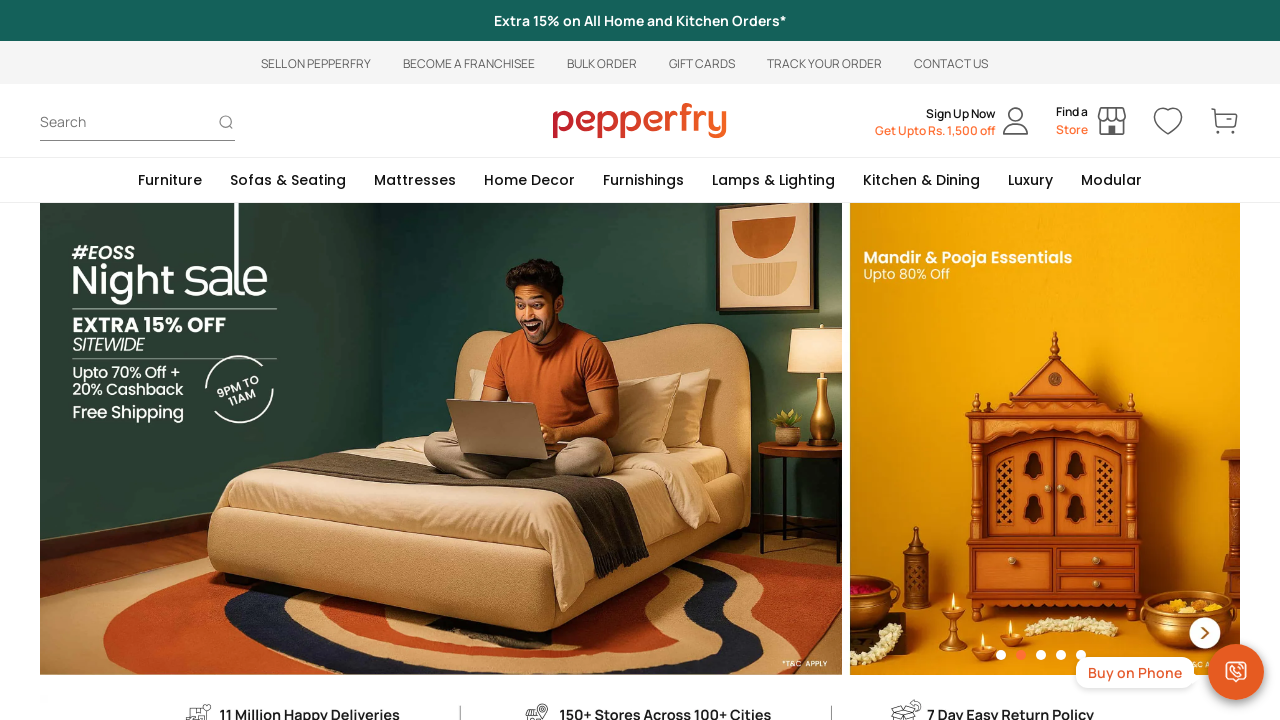

Located 'Partner With Us' section using XPath
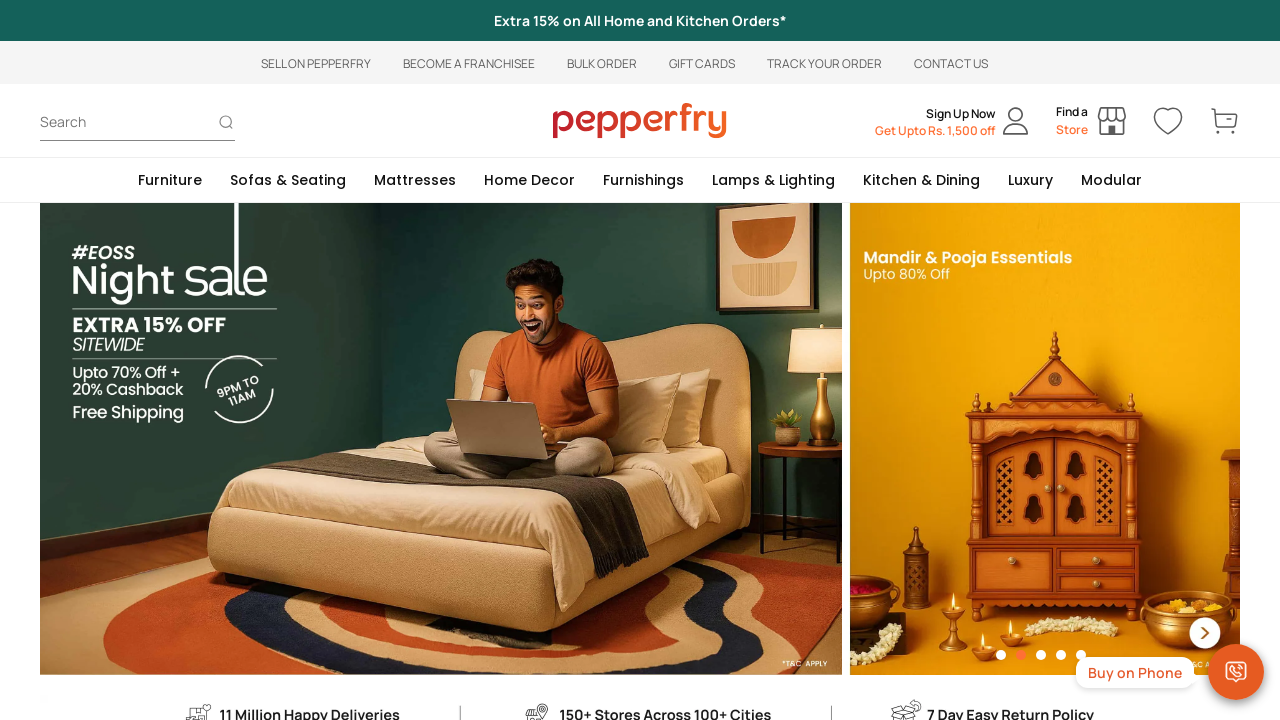

Retrieved all links from 'Partner With Us' section
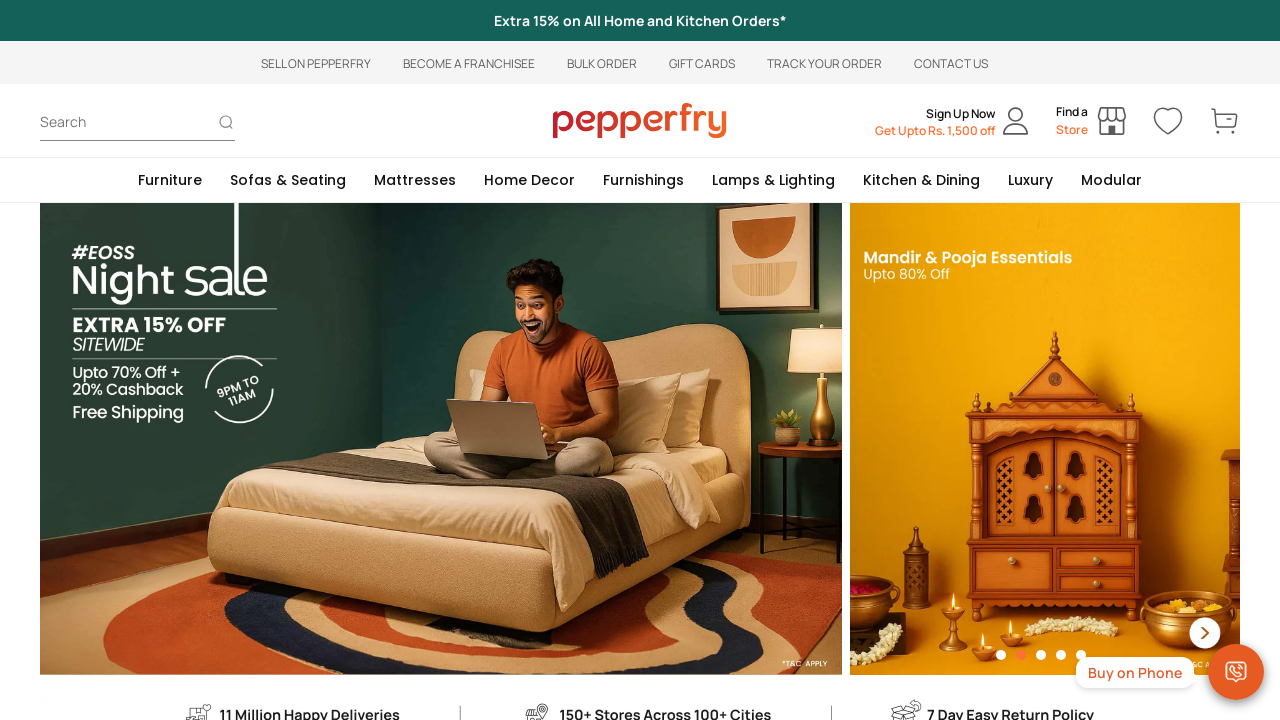

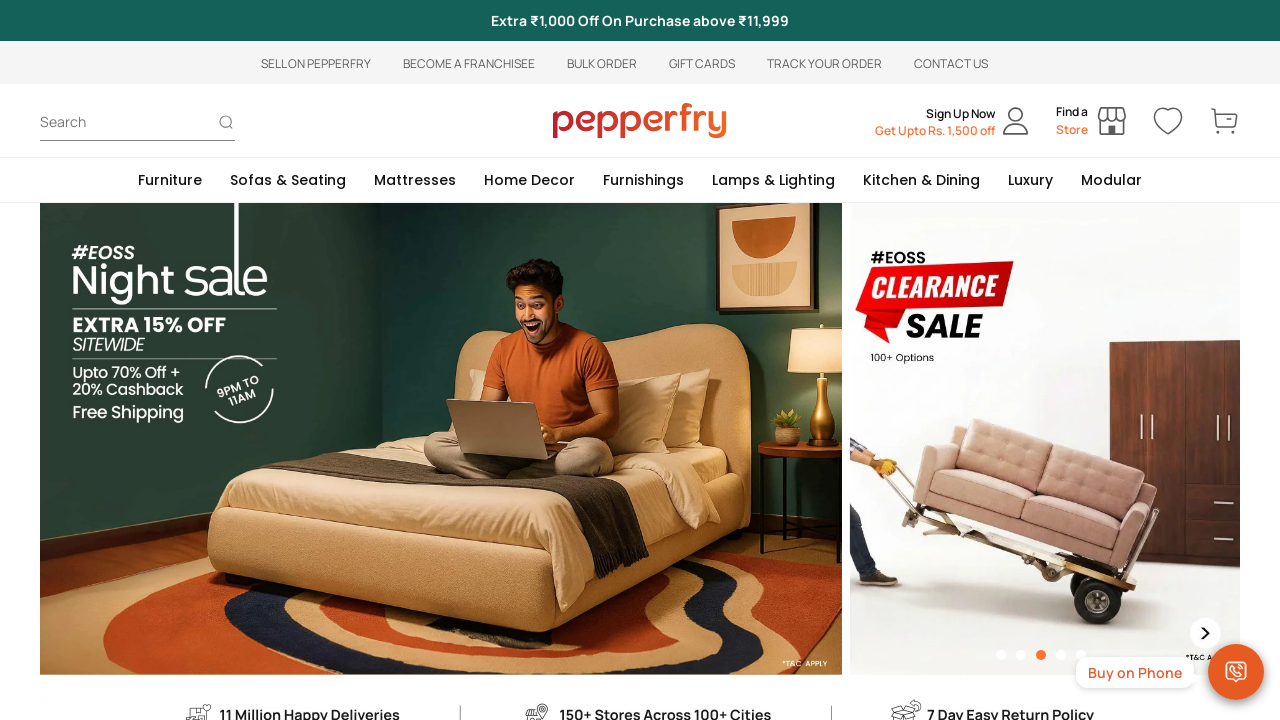